Tests the date picker functionality by entering a date value into the date field and pressing Enter to confirm the selection

Starting URL: https://formy-project.herokuapp.com/datepicker

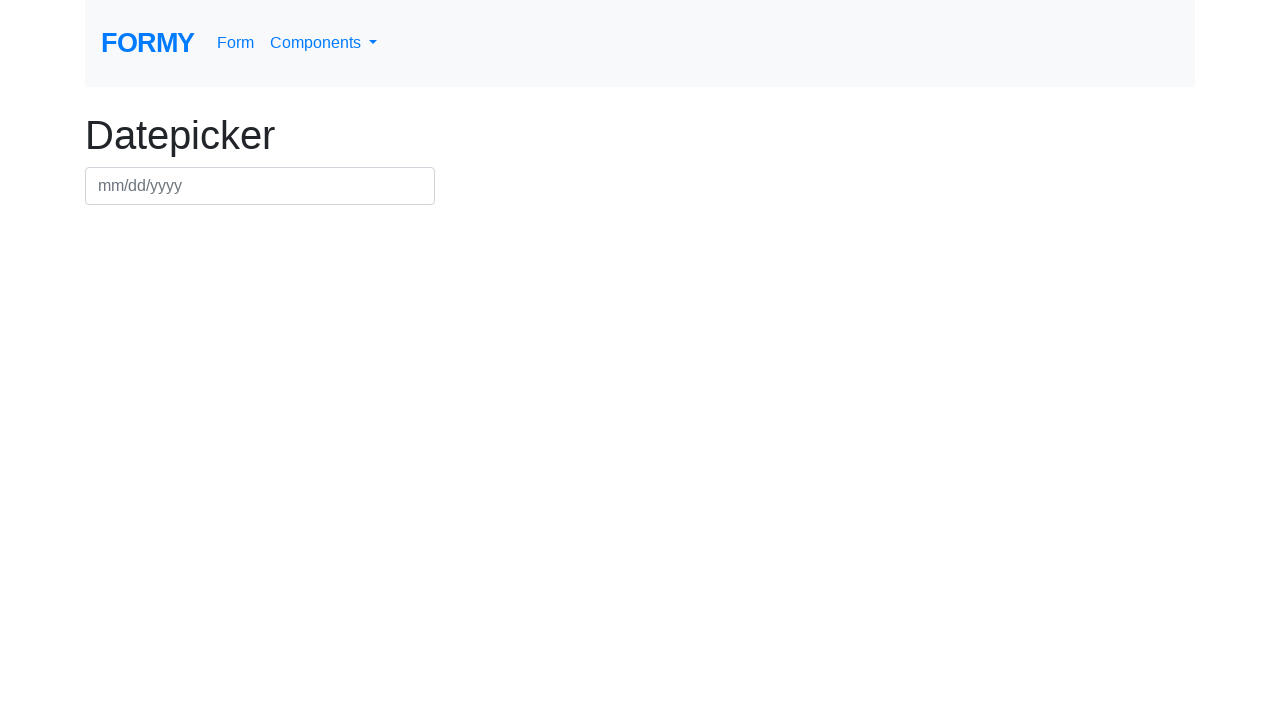

Filled date picker field with '03/03/2025' on #datepicker
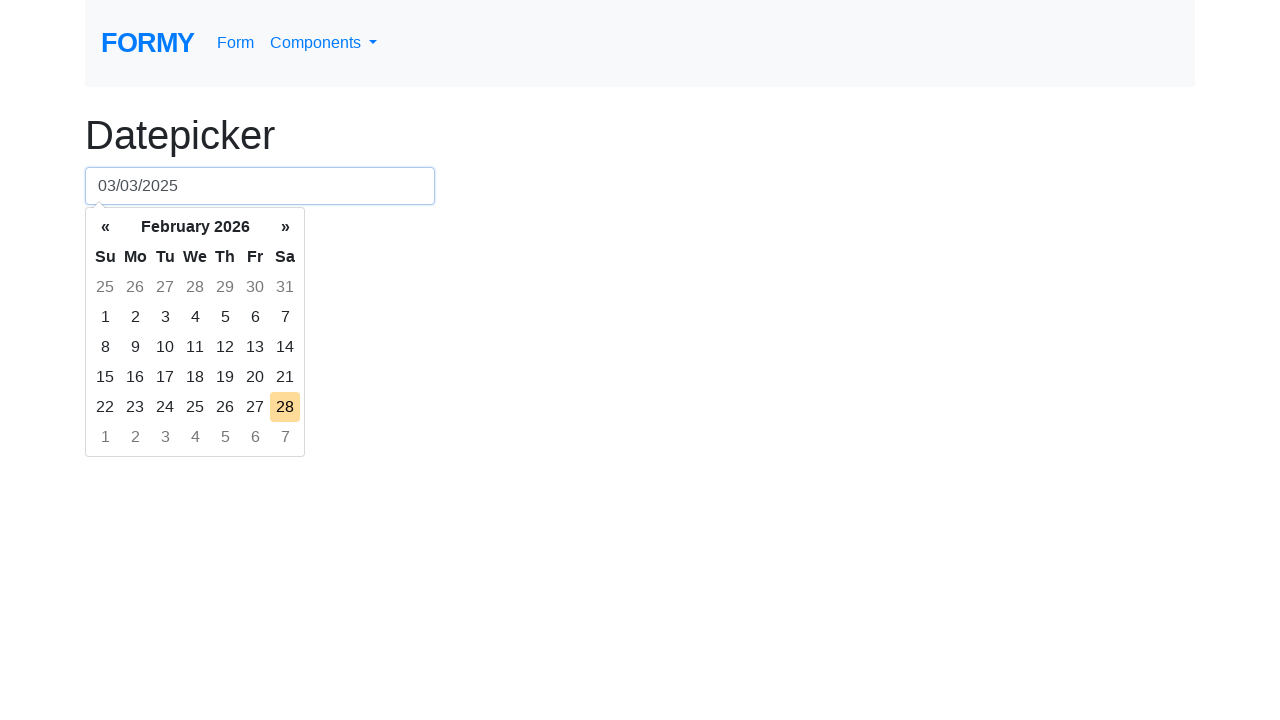

Pressed Enter to confirm the date selection on #datepicker
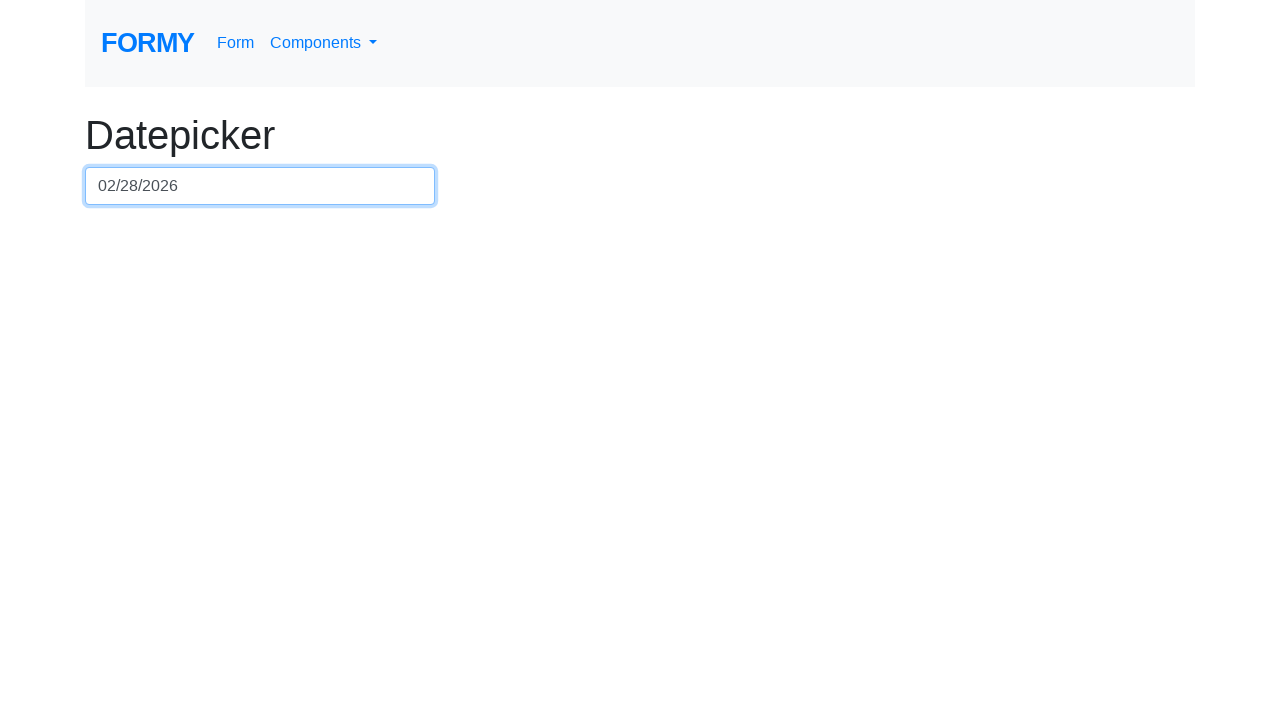

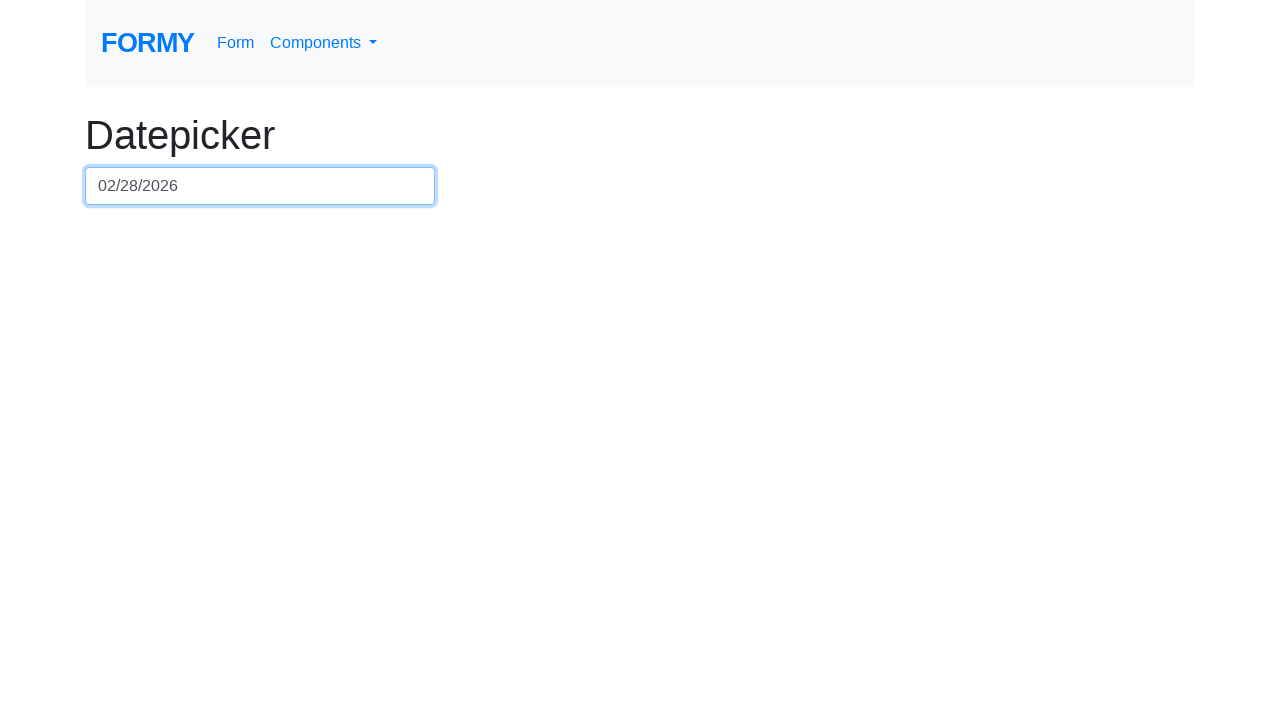